Tests editing a todo item by double-clicking it, modifying the text, and pressing Enter

Starting URL: https://demo.playwright.dev/todomvc

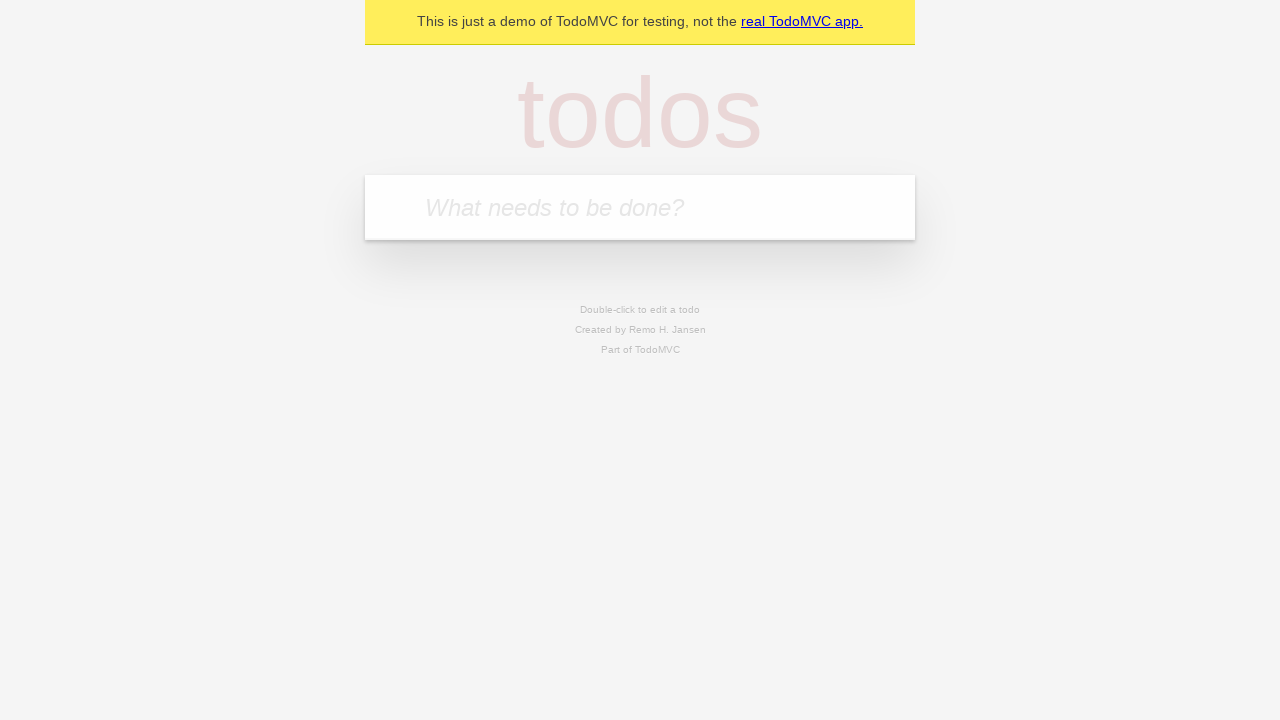

Filled todo input with 'buy some cheese' on internal:attr=[placeholder="What needs to be done?"i]
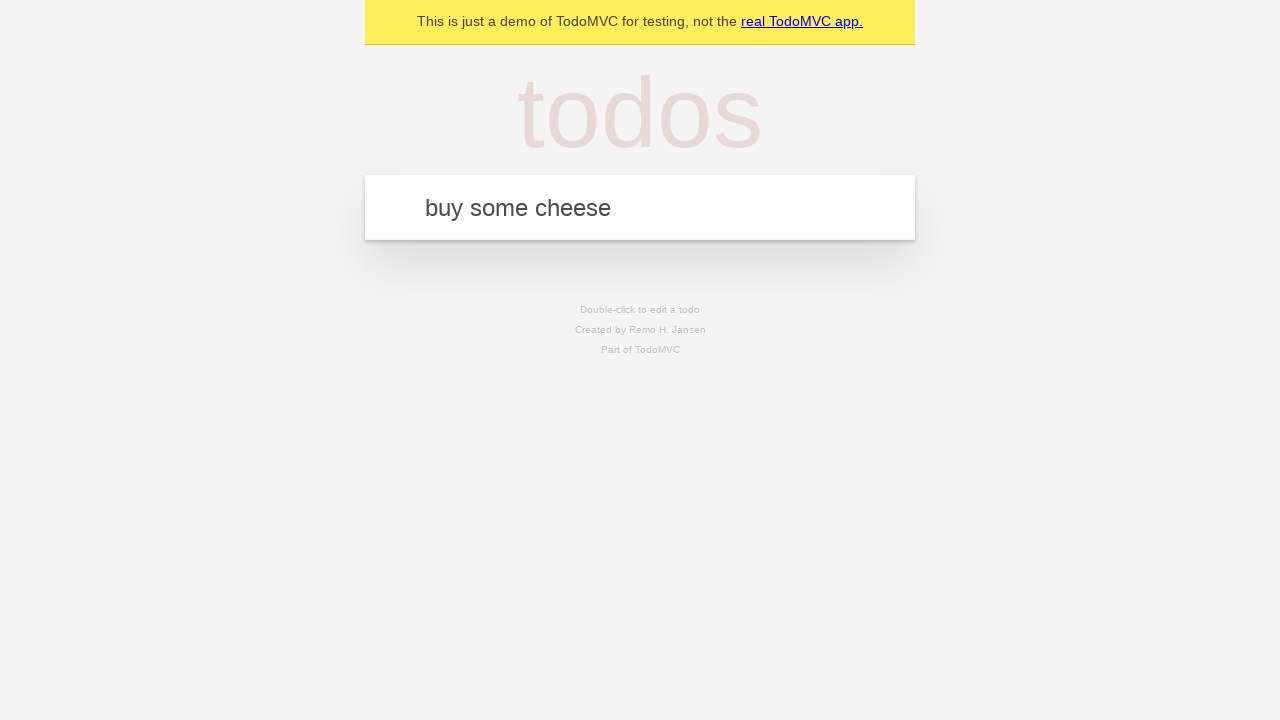

Pressed Enter to add todo item 'buy some cheese' on internal:attr=[placeholder="What needs to be done?"i]
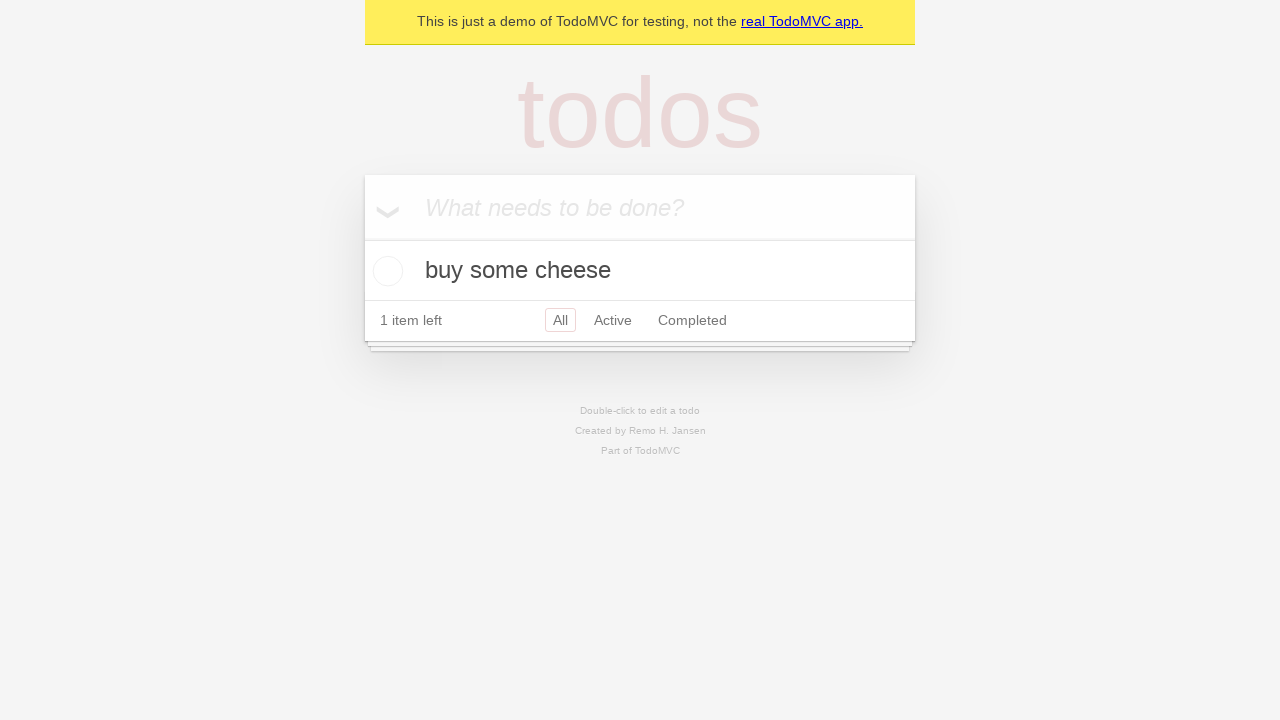

Filled todo input with 'feed the cat' on internal:attr=[placeholder="What needs to be done?"i]
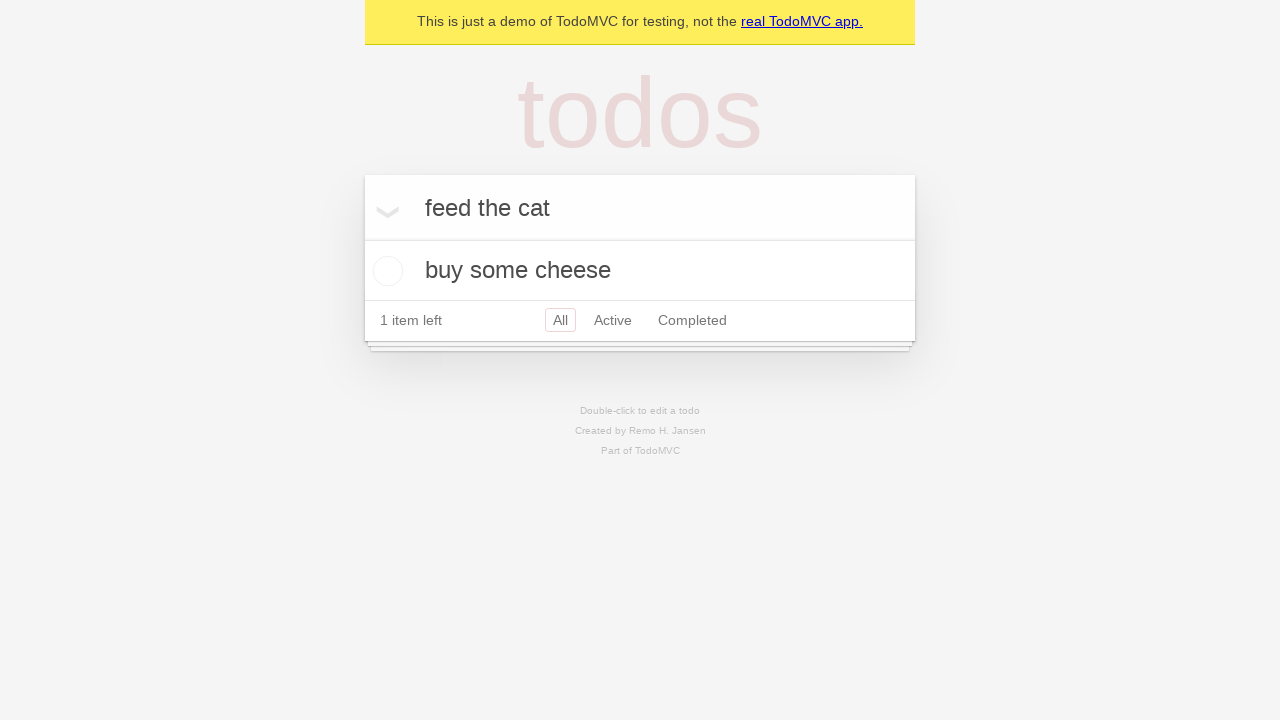

Pressed Enter to add todo item 'feed the cat' on internal:attr=[placeholder="What needs to be done?"i]
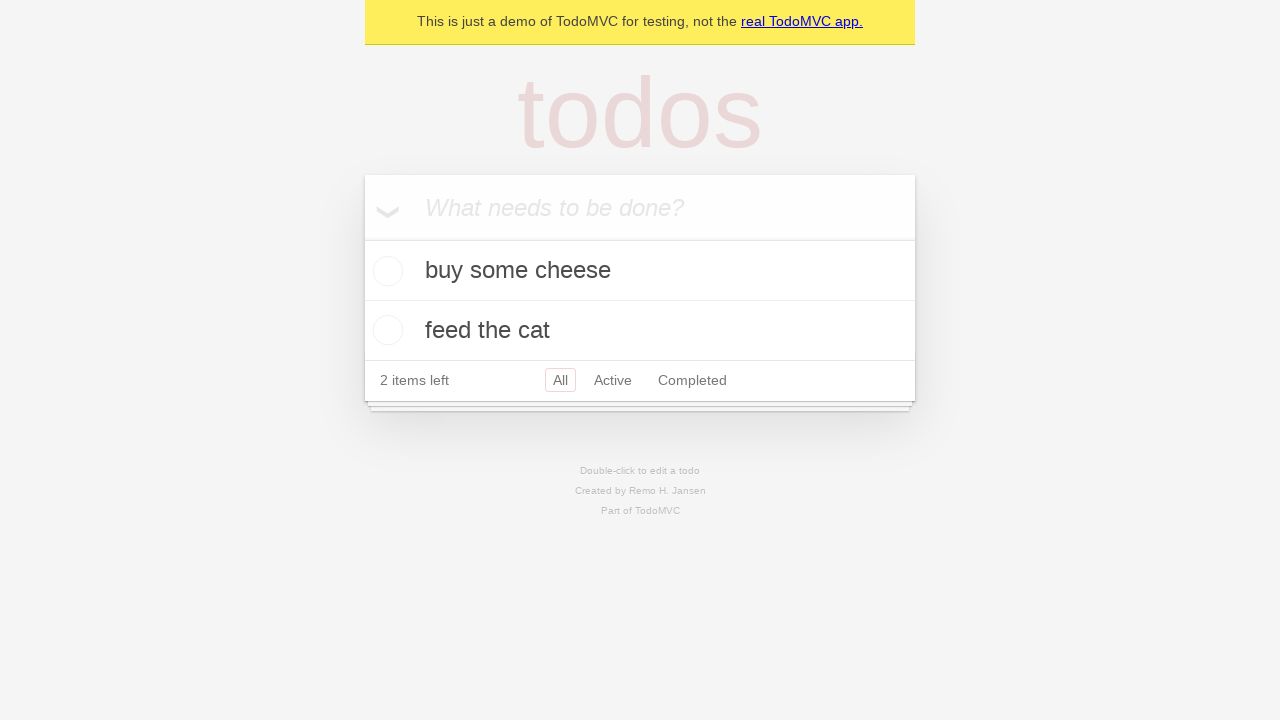

Filled todo input with 'book a doctors appointment' on internal:attr=[placeholder="What needs to be done?"i]
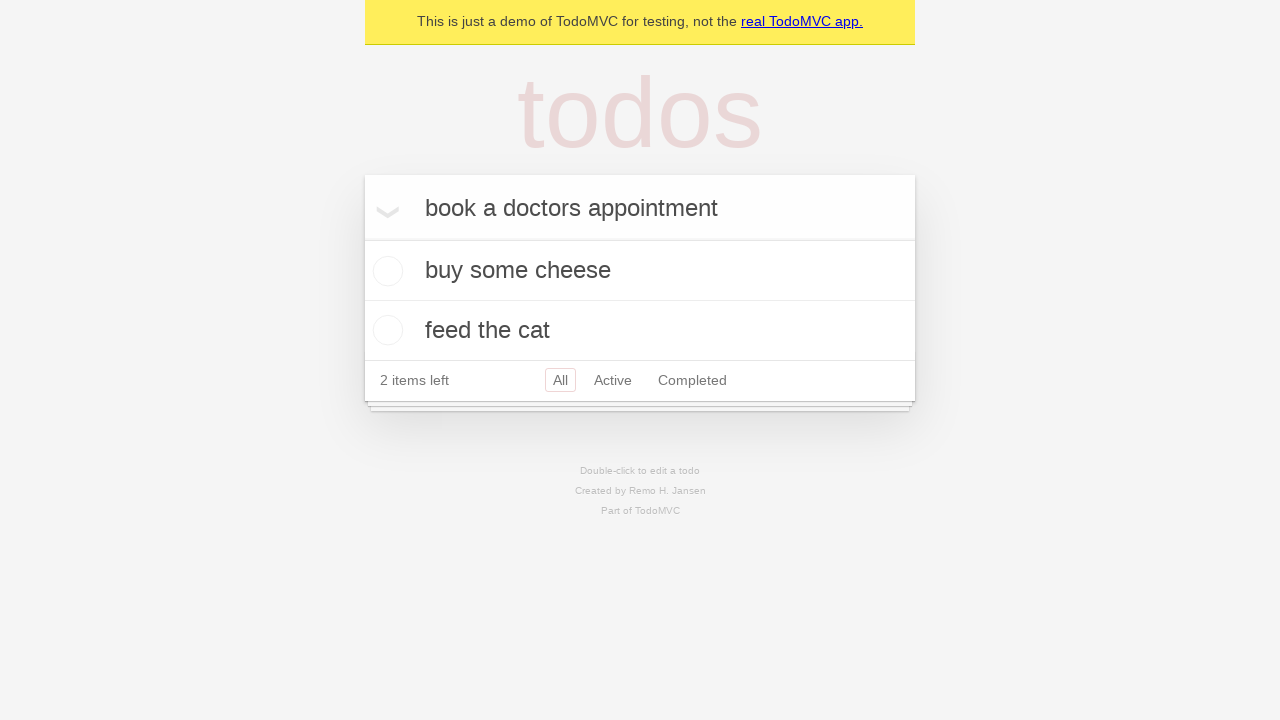

Pressed Enter to add todo item 'book a doctors appointment' on internal:attr=[placeholder="What needs to be done?"i]
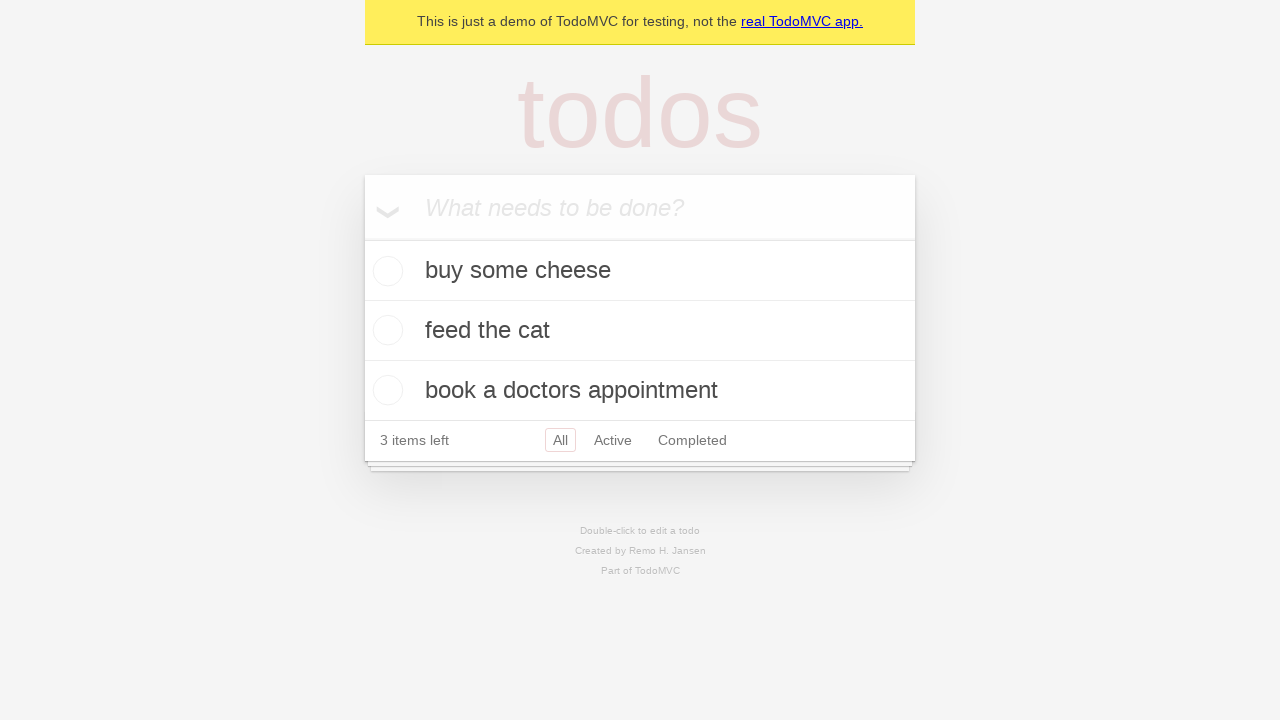

Waited for all 3 todo items to load
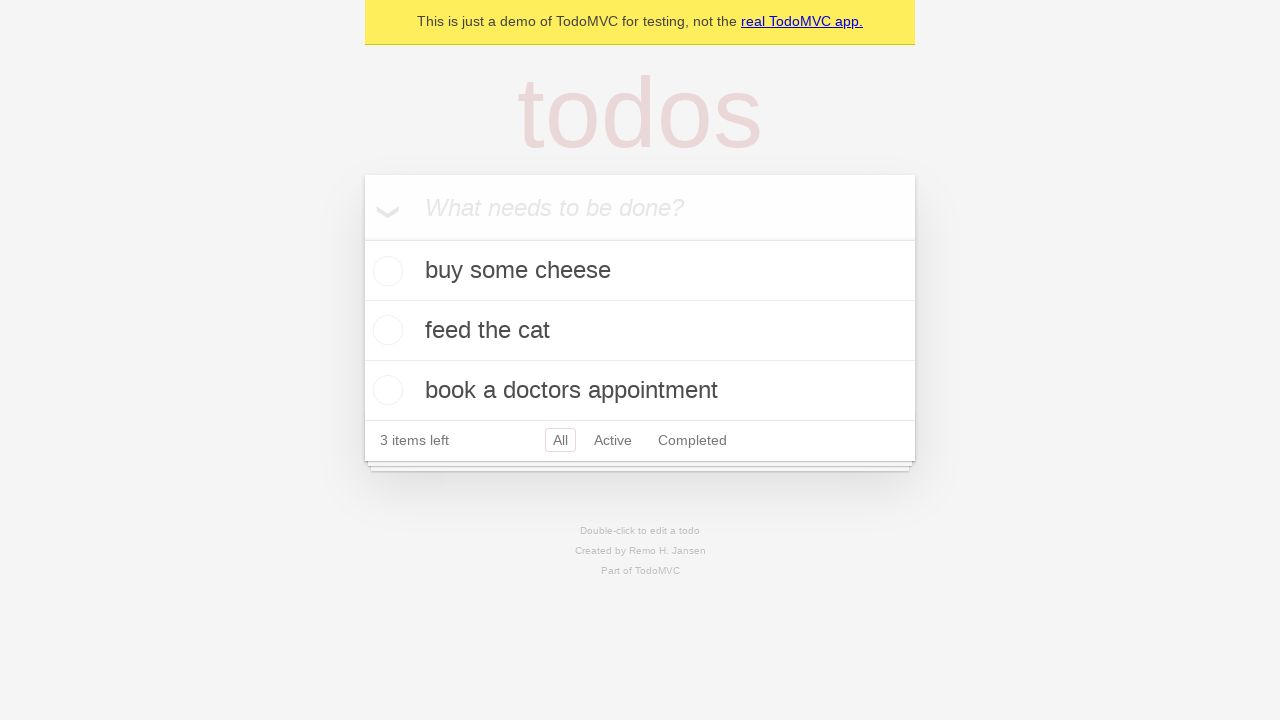

Double-clicked second todo item to enter edit mode at (640, 331) on internal:testid=[data-testid="todo-item"s] >> nth=1
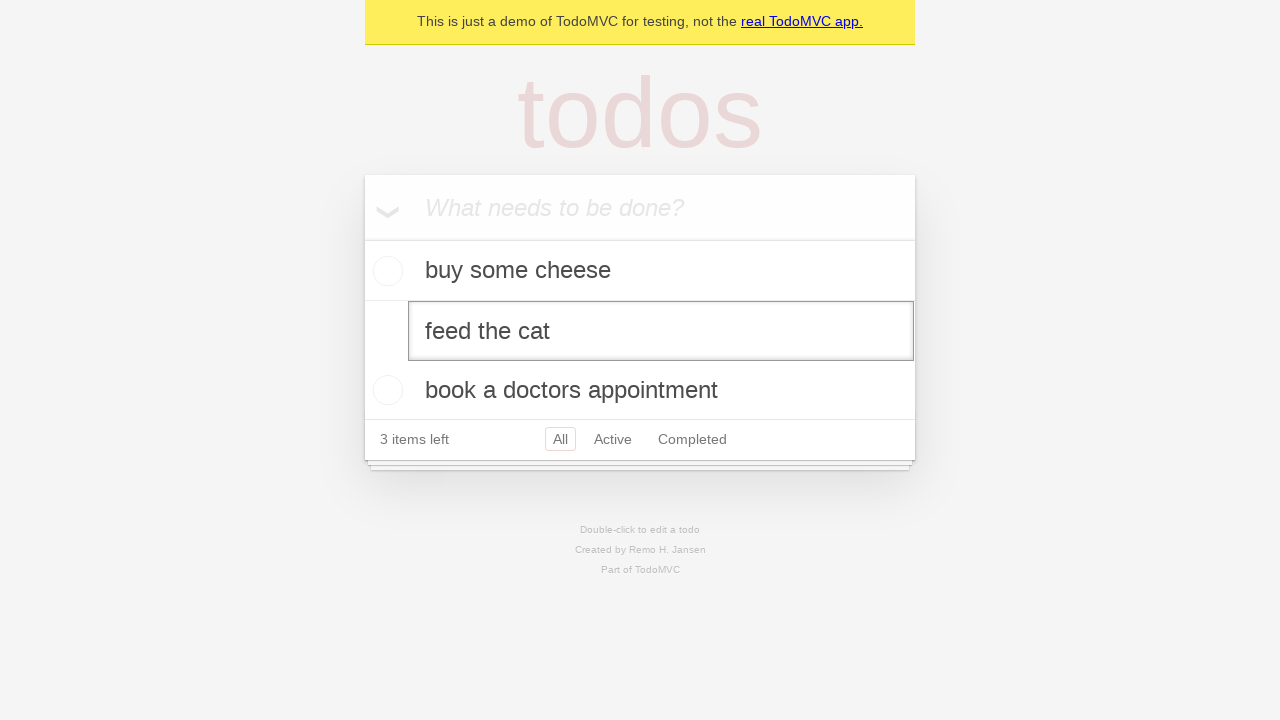

Changed todo text to 'buy some sausages' on internal:testid=[data-testid="todo-item"s] >> nth=1 >> internal:role=textbox[nam
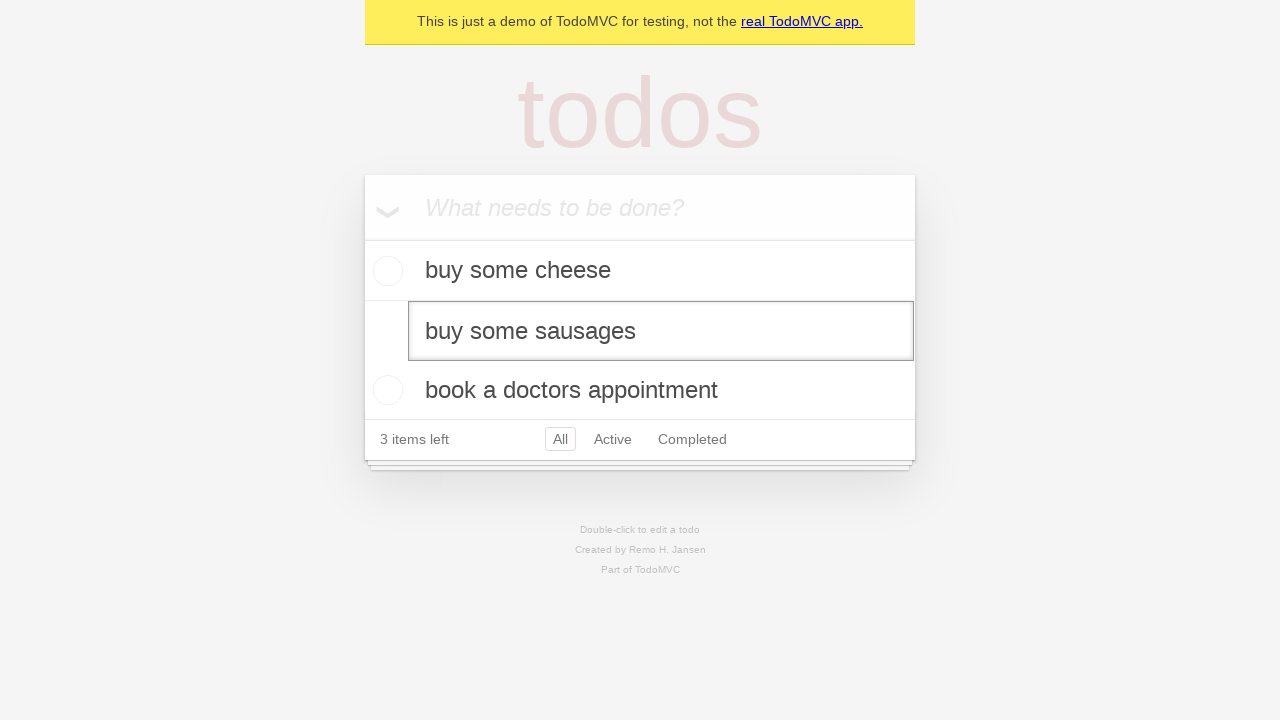

Pressed Enter to save edited todo item on internal:testid=[data-testid="todo-item"s] >> nth=1 >> internal:role=textbox[nam
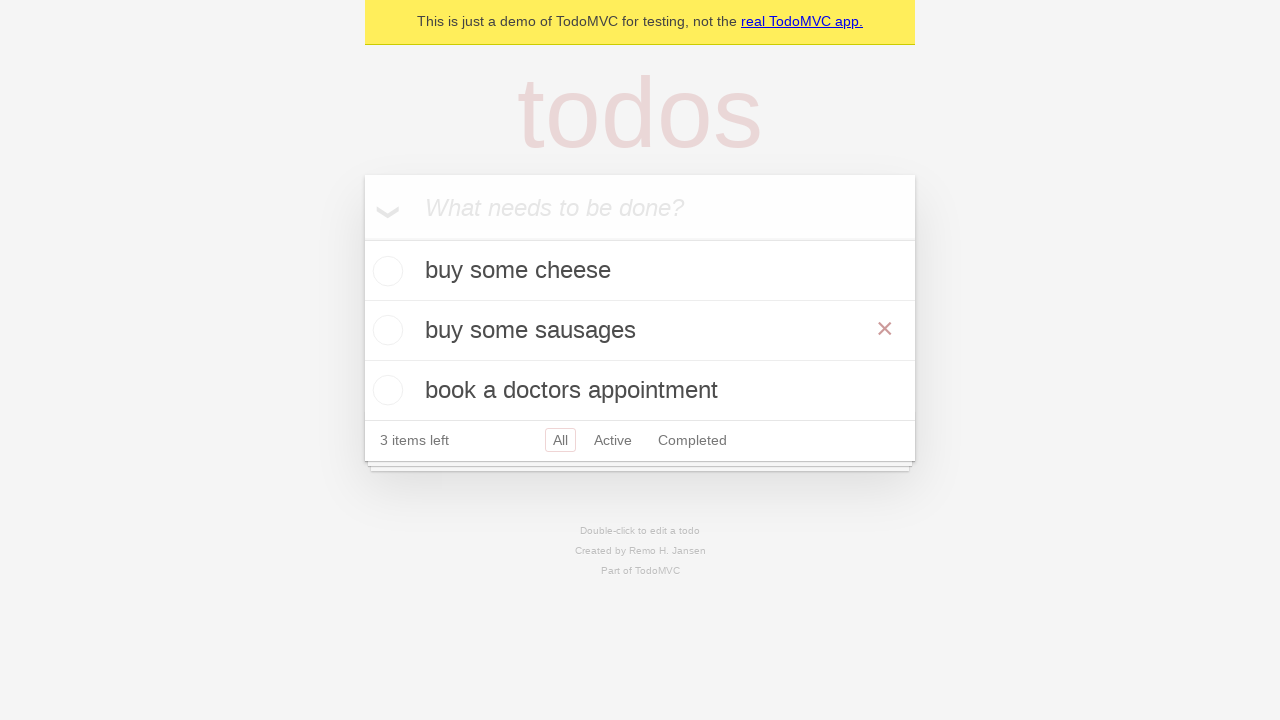

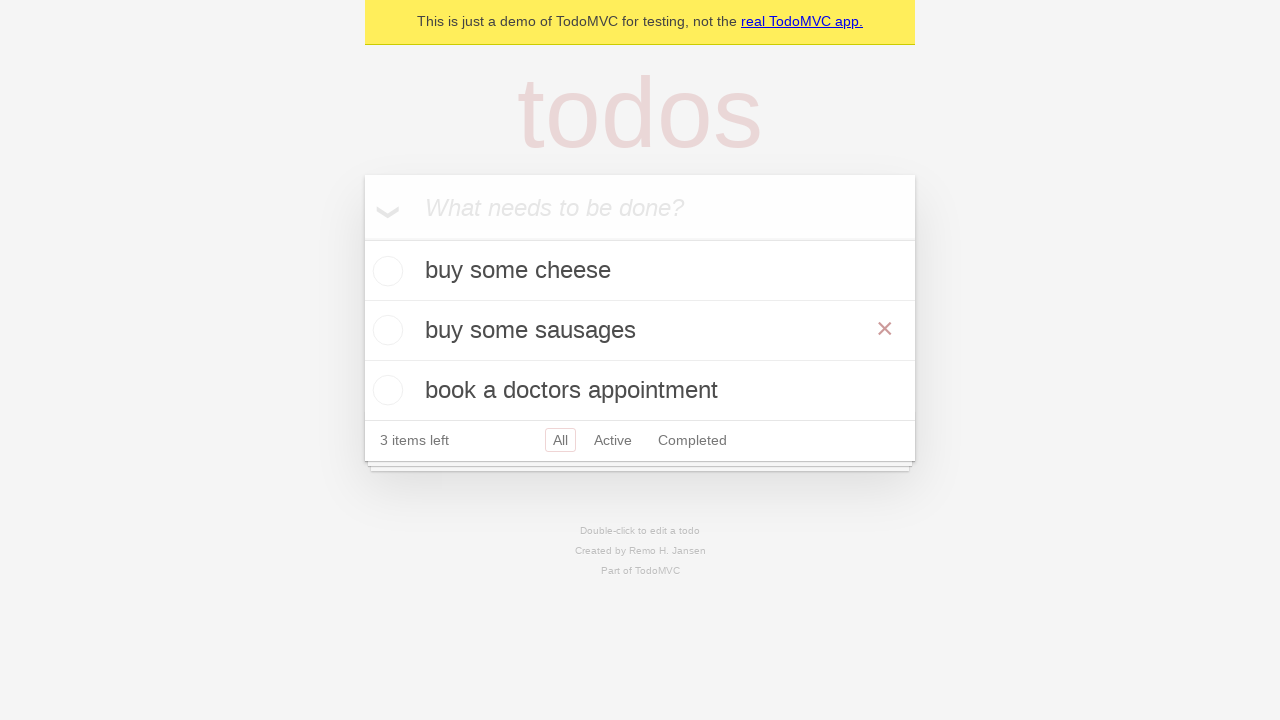